Tests the jQuery UI Resizable demo by navigating to the Resizable page, switching to the iframe, and resizing an element by dragging its resize handle.

Starting URL: https://jqueryui.com/

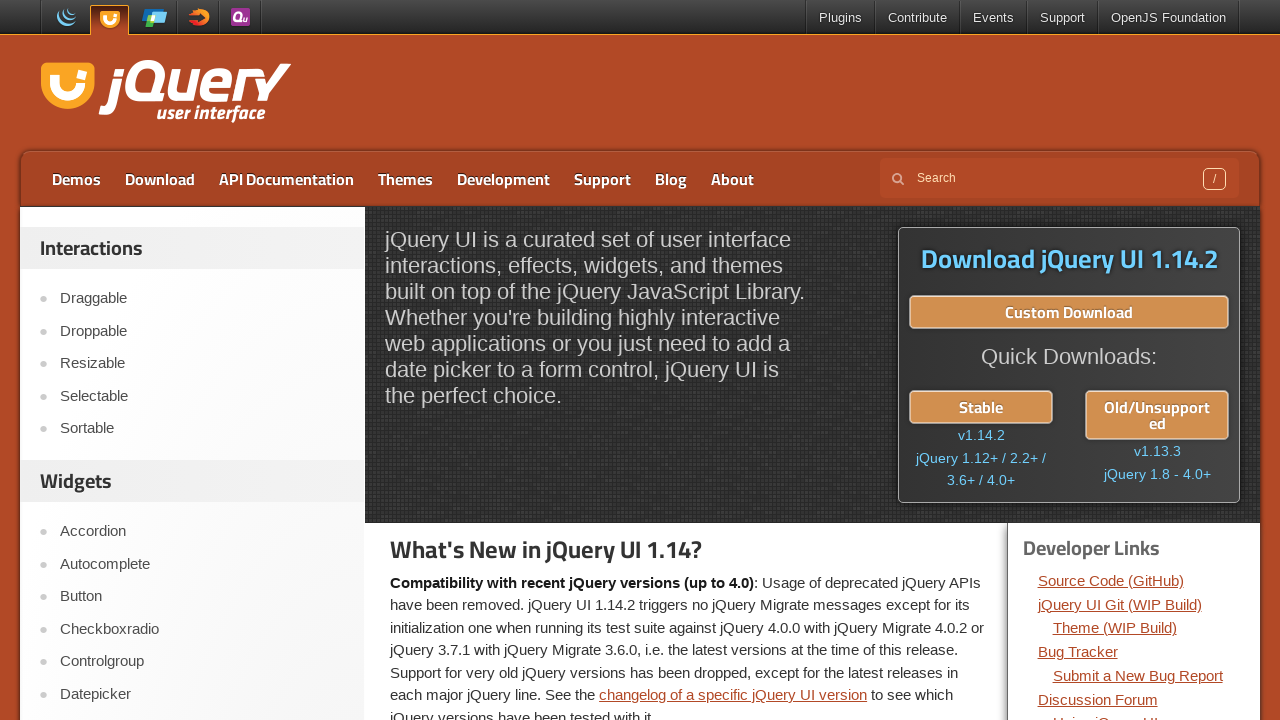

Clicked on Resizable link to navigate to the demo page at (202, 364) on text=Resizable
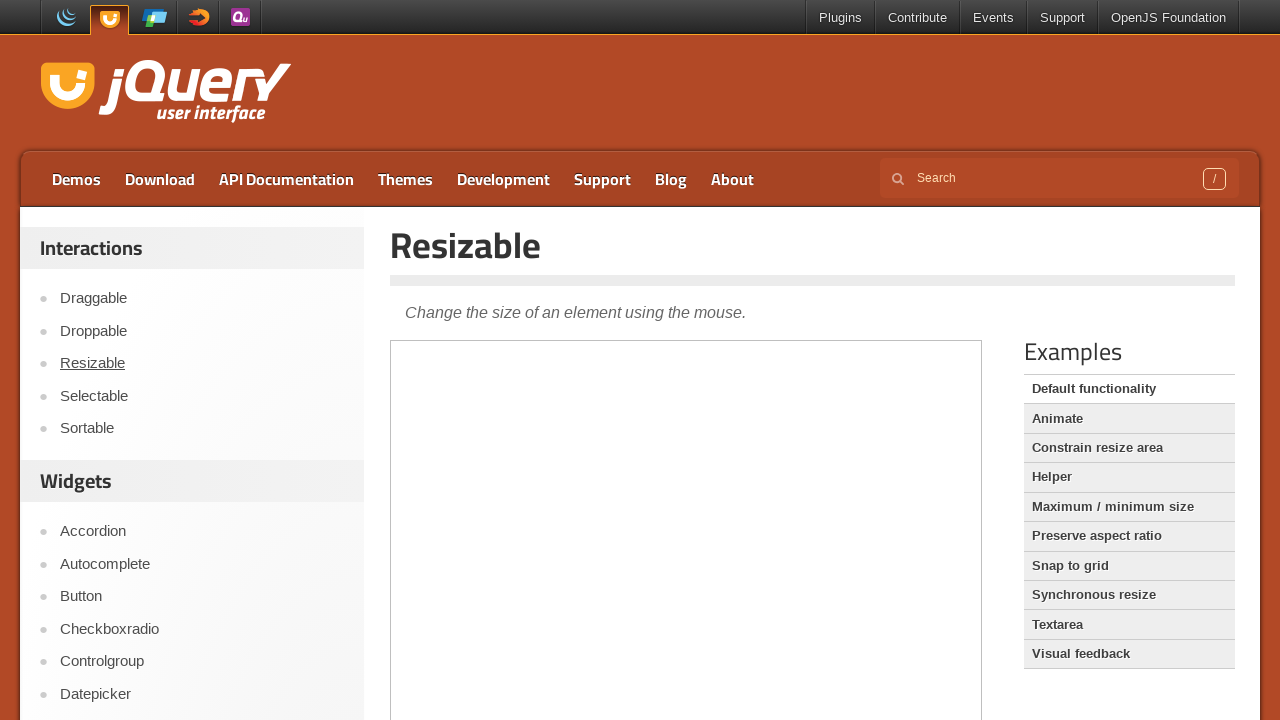

Scrolled down 300 pixels to view the demo
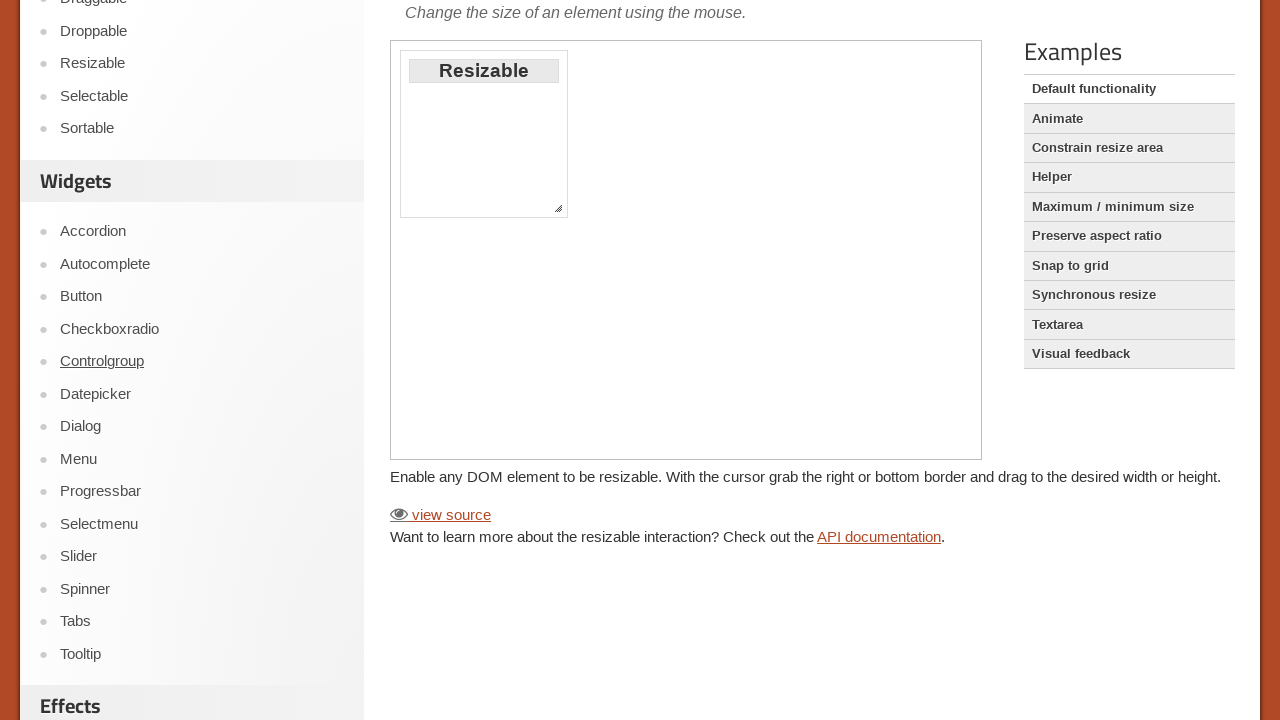

Located the demo iframe
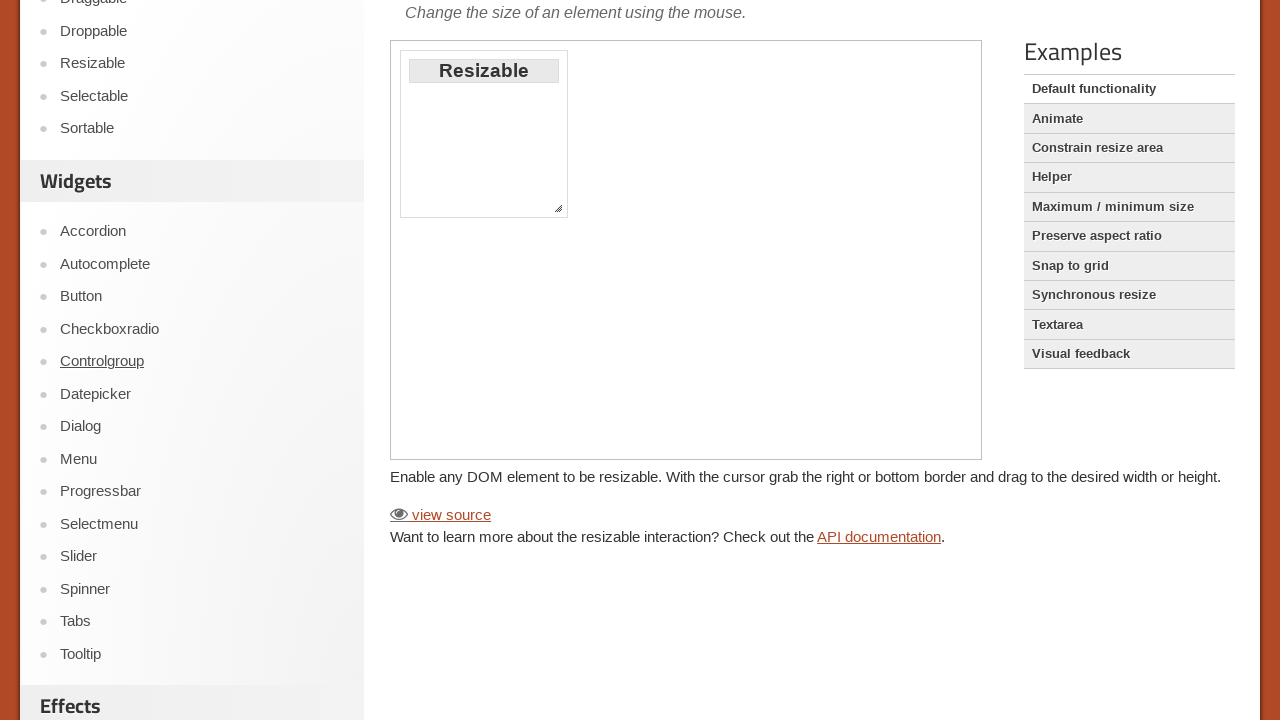

Located the resize handle element in the iframe
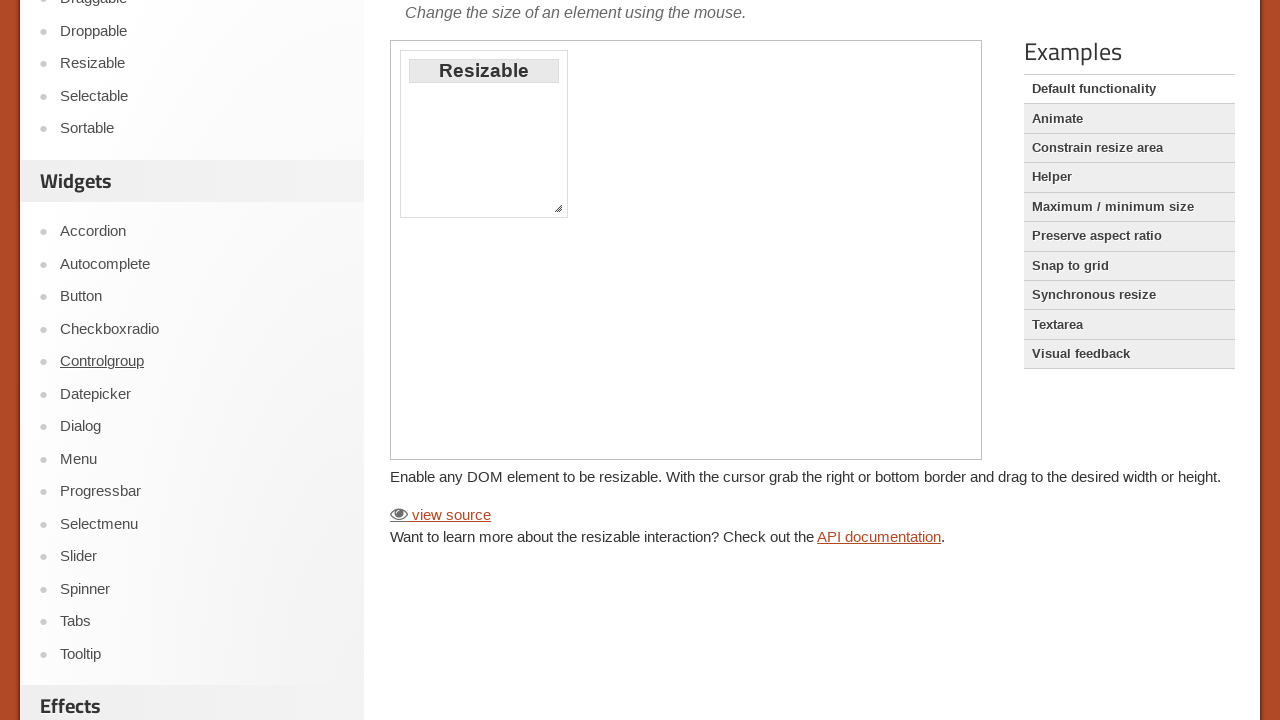

Retrieved bounding box coordinates of the resize handle
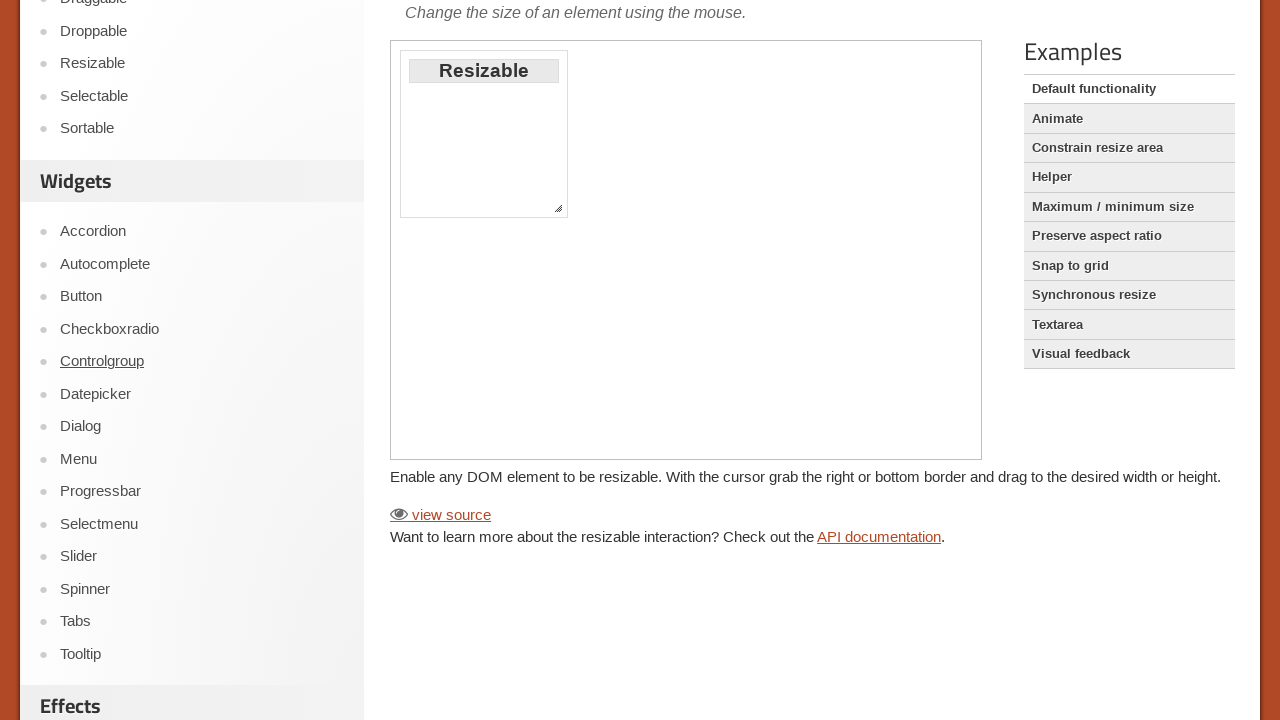

Hovered over the resize handle at (558, 208) on iframe.demo-frame >> internal:control=enter-frame >> .ui-resizable-handle.ui-res
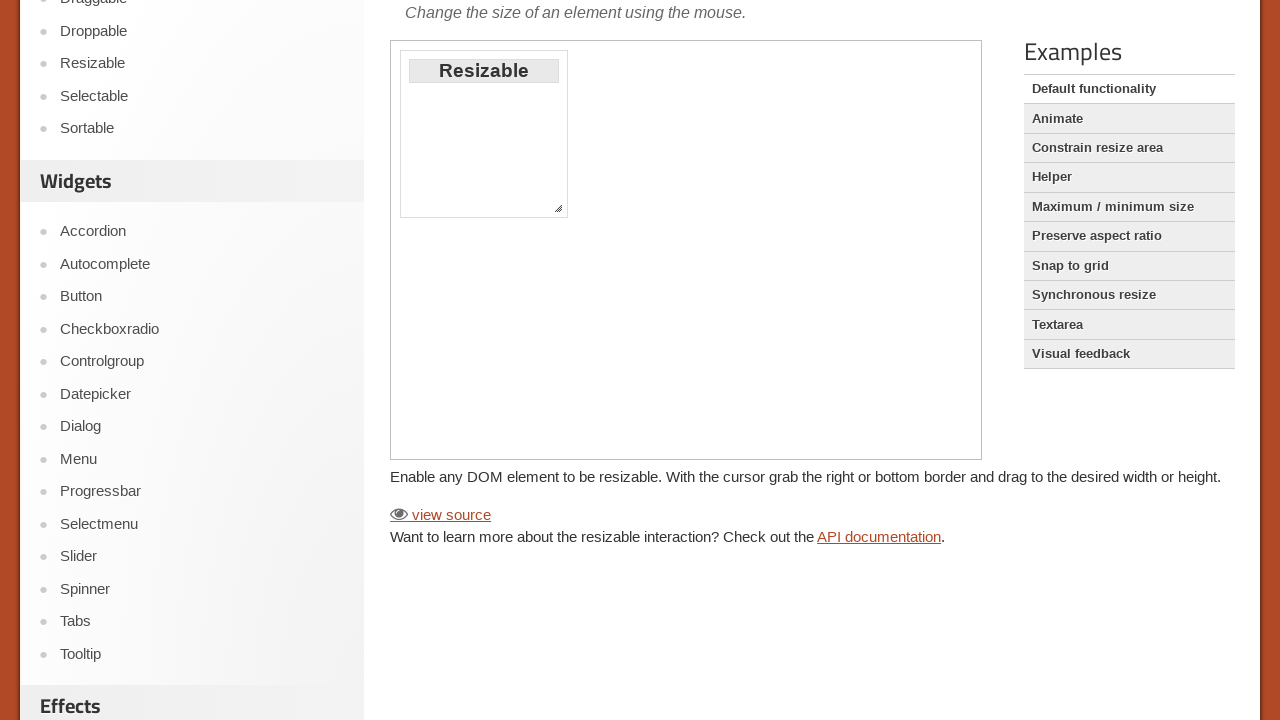

Pressed down mouse button on the resize handle at (558, 208)
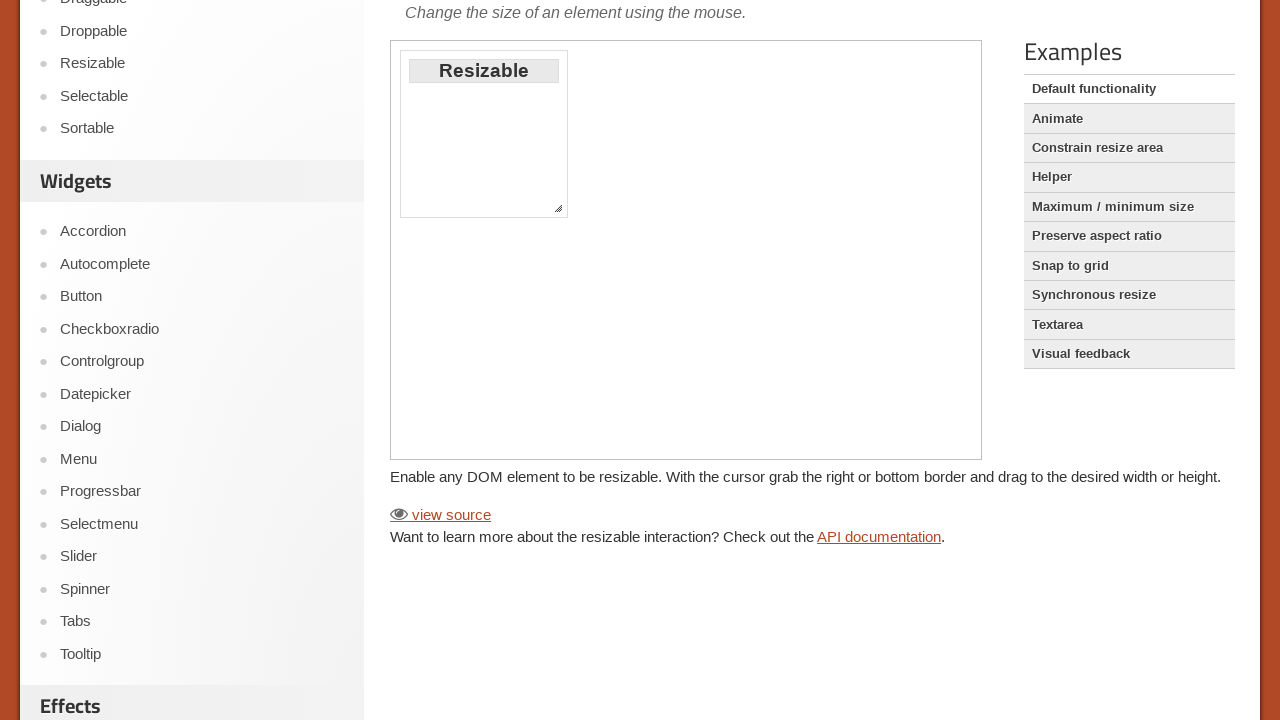

Moved mouse to new position to drag the resize handle at (640, 260)
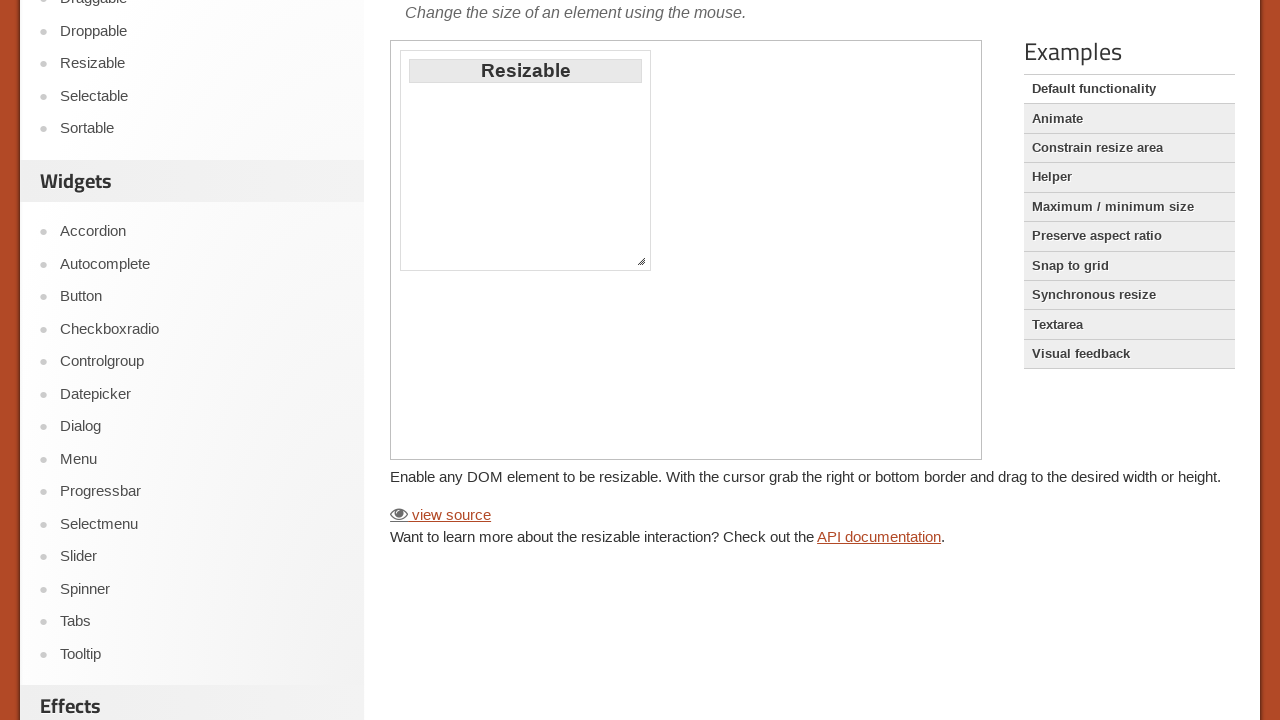

Released mouse button to complete the resize drag at (640, 260)
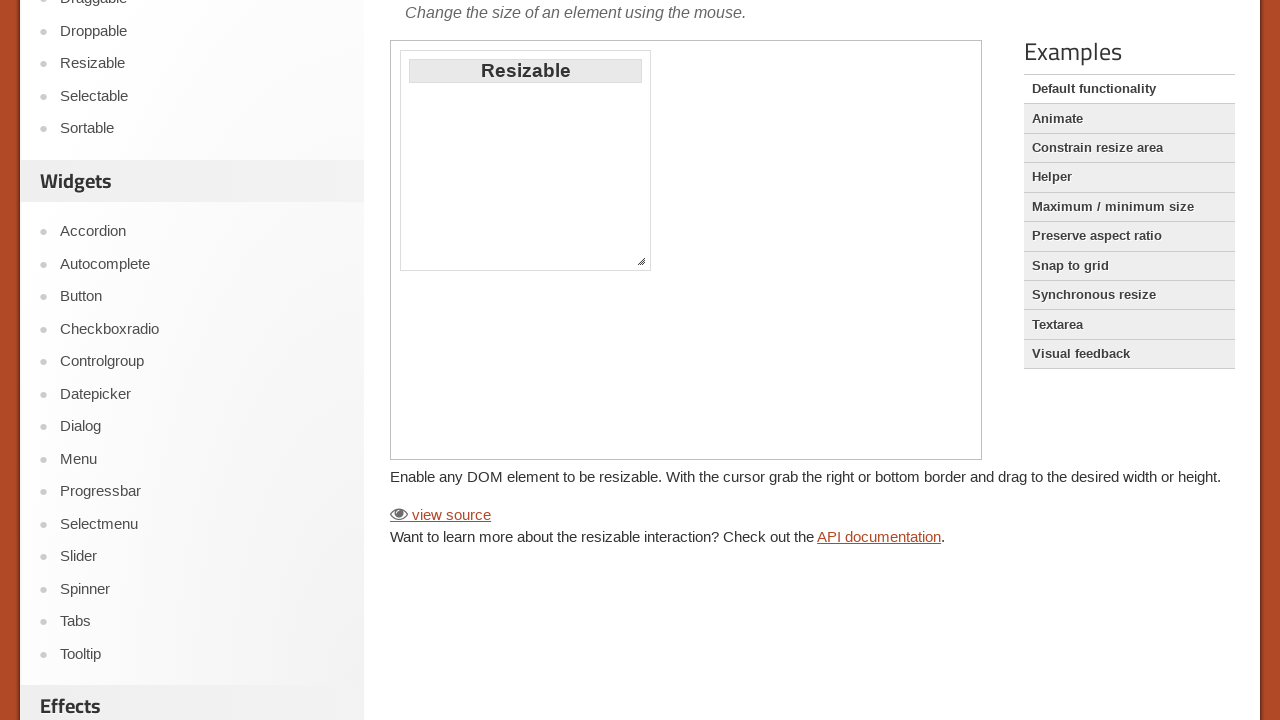

Waited 1 second to observe the resize result
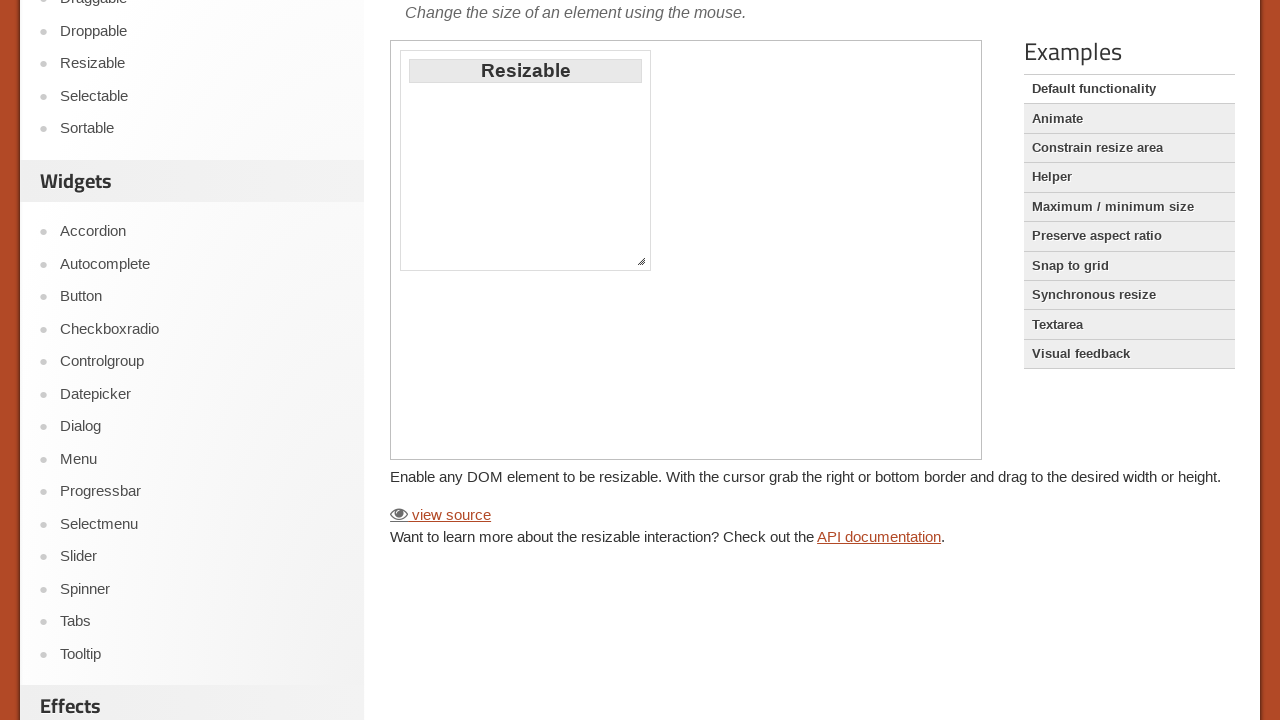

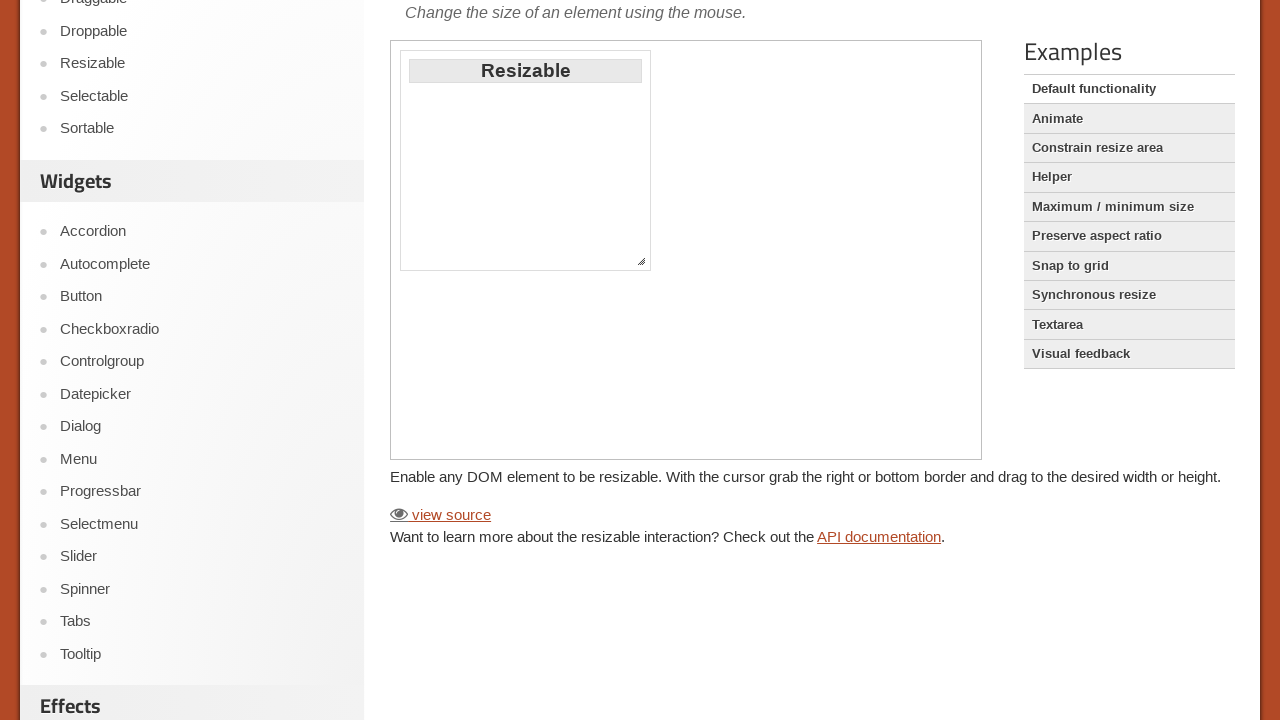